Tests the Pennsylvania food safety public inspection search by clicking the search button and verifying that inspection results table loads.

Starting URL: https://www.pafoodsafety.pa.gov/Web/Inspection/PublicInspectionSearch.aspx

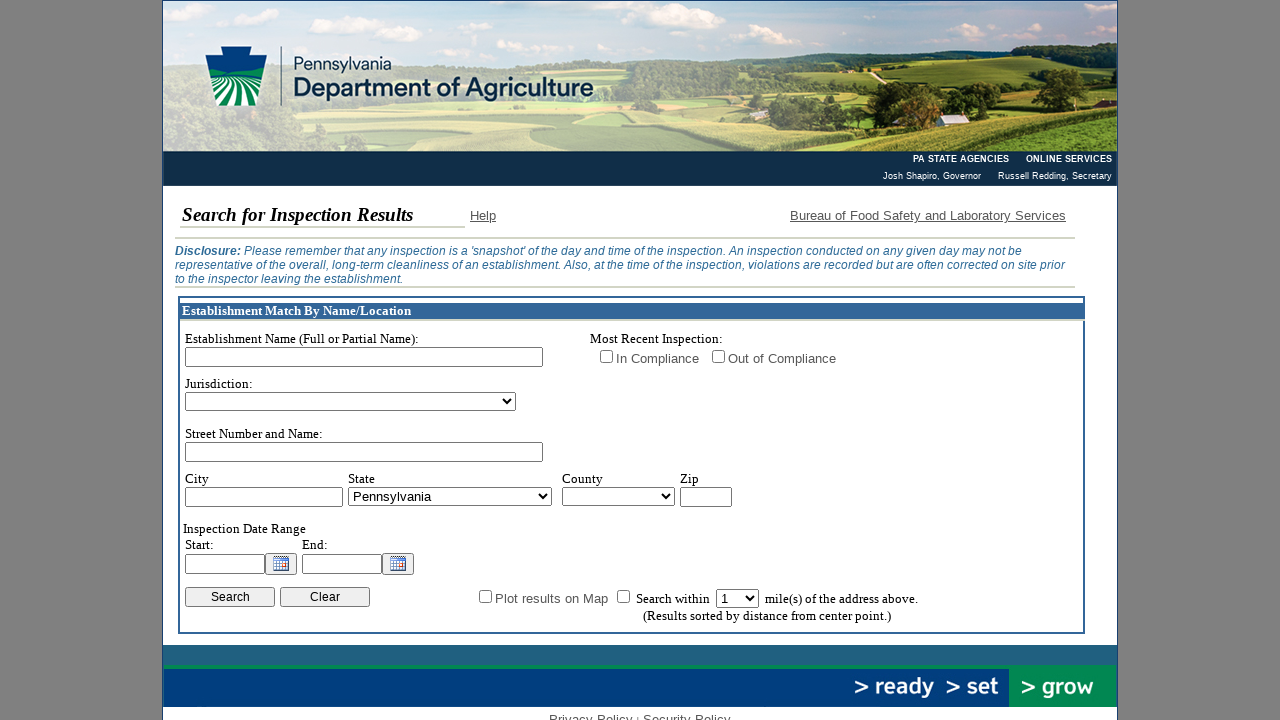

Clicked search button to initiate Pennsylvania food safety inspection search at (230, 597) on #MainContent_btnSearch
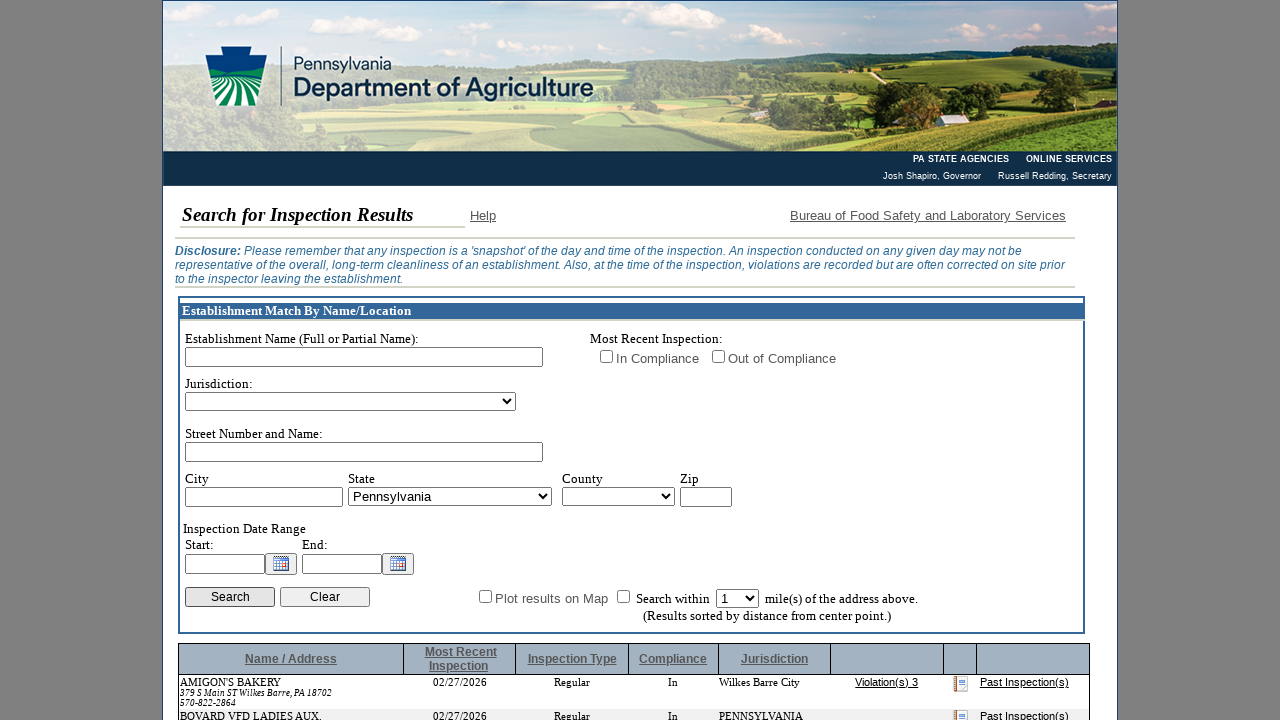

Inspection results table loaded successfully
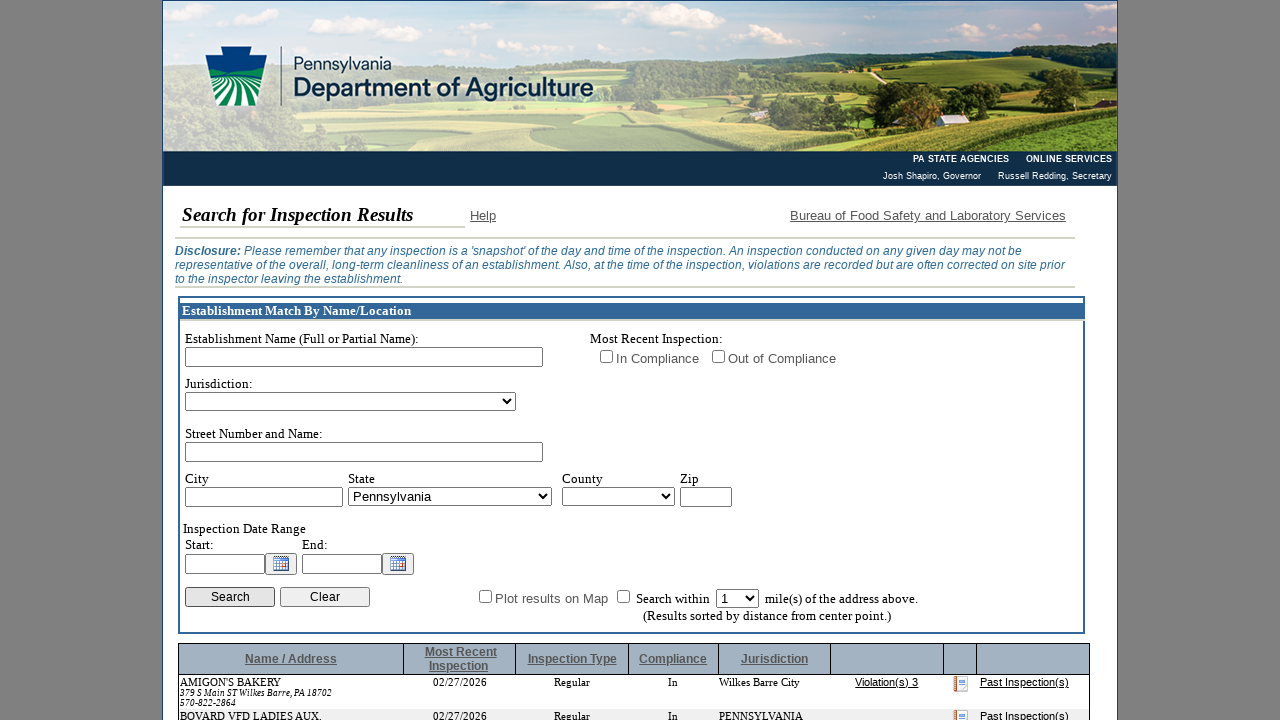

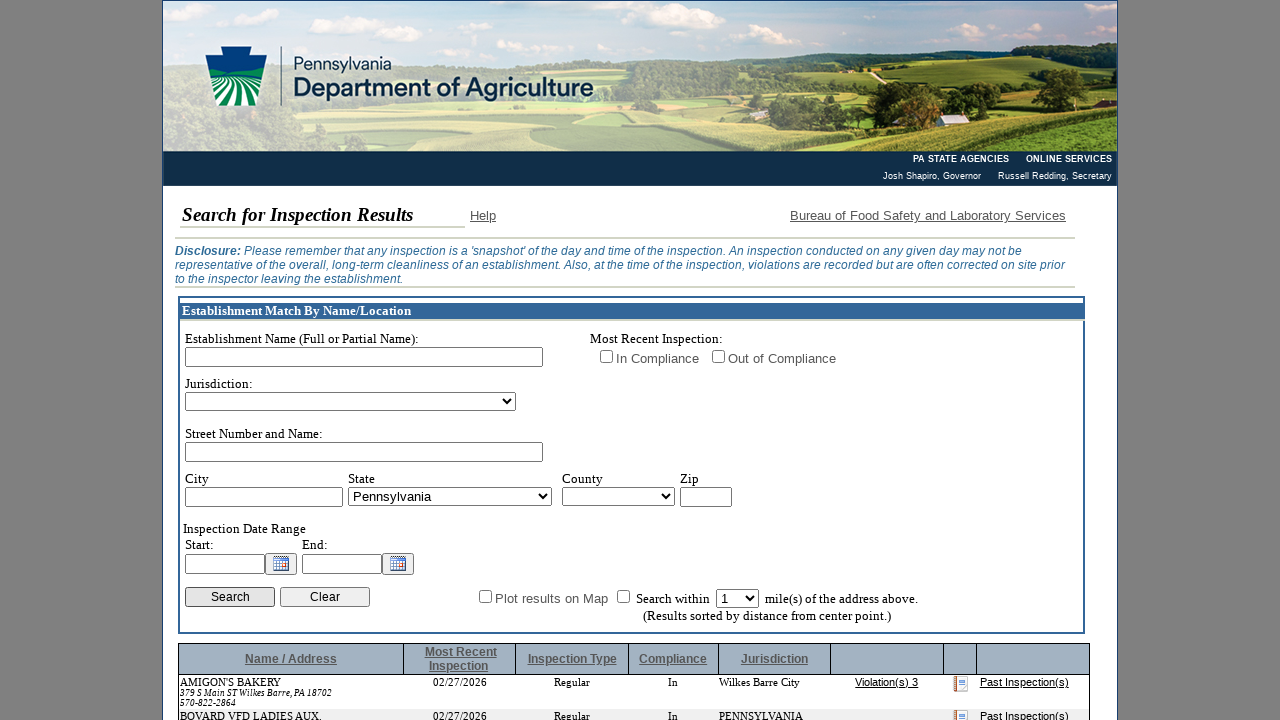